Tests Microsoft.com by clicking an element with id "foobar" using unittest.TestCase pattern

Starting URL: https://microsoft.com

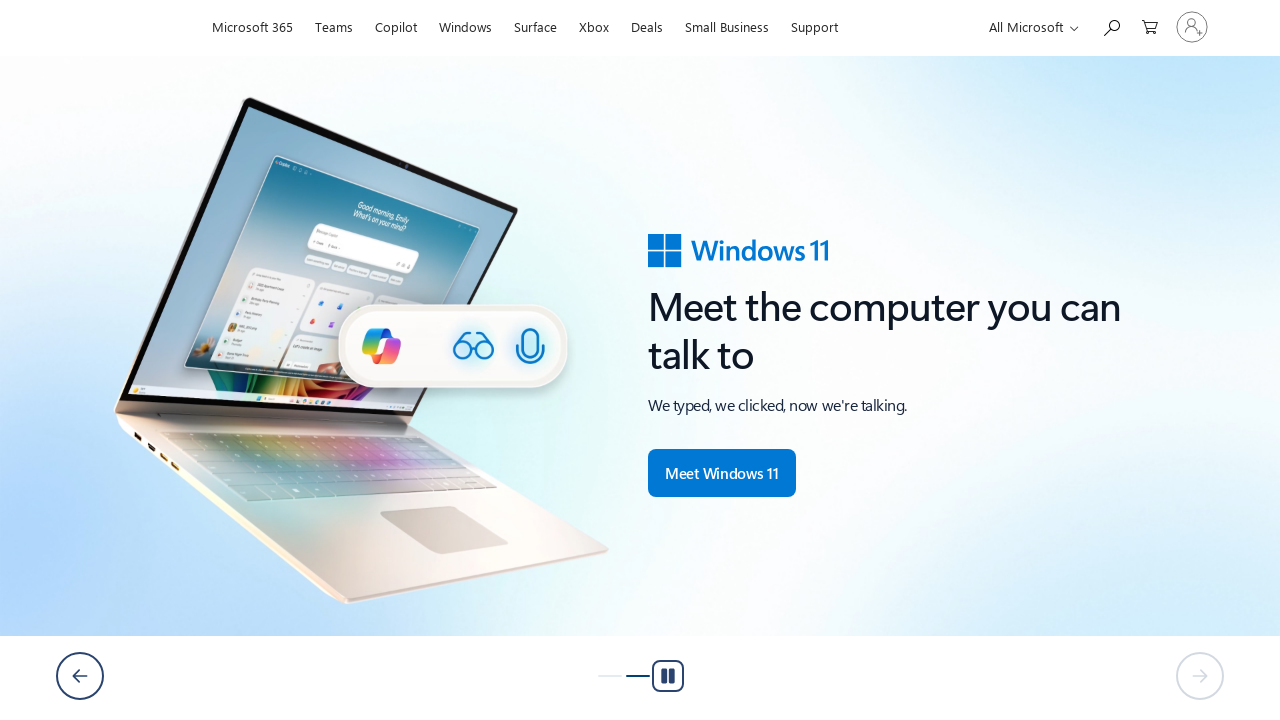

Navigated to Training Support website at https://training-support.net
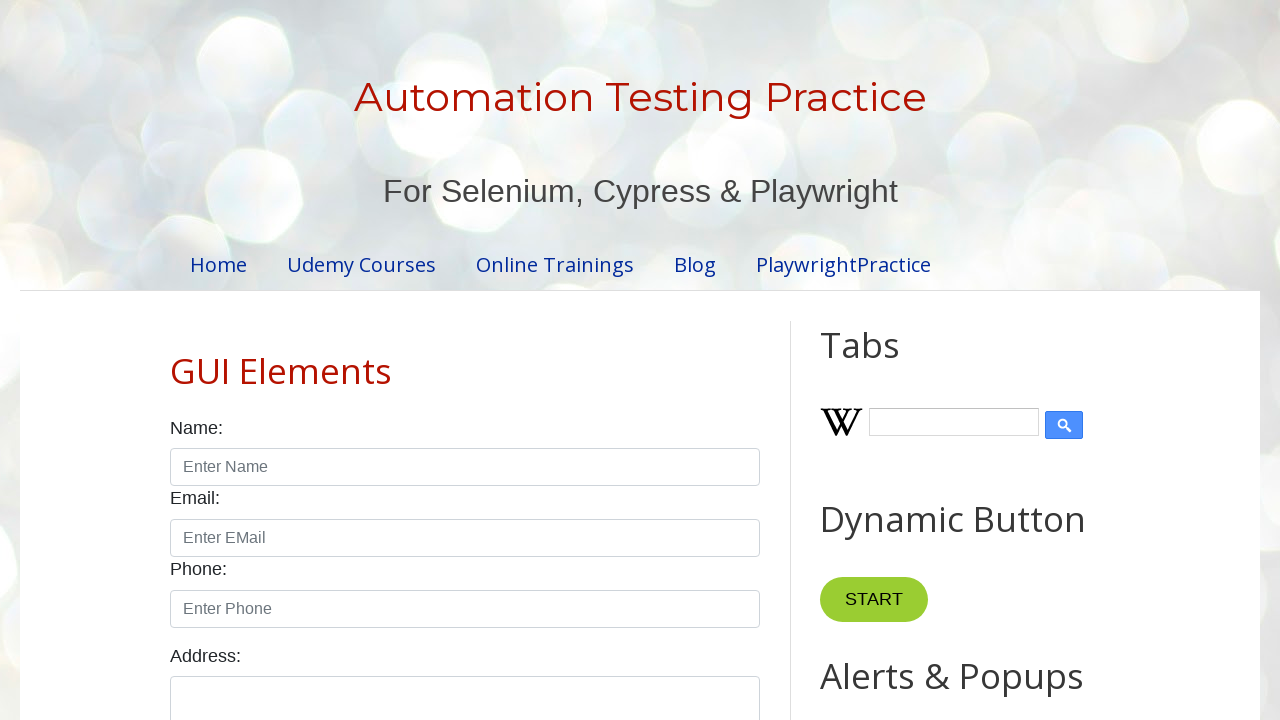

Clicked on the 'About Us' link
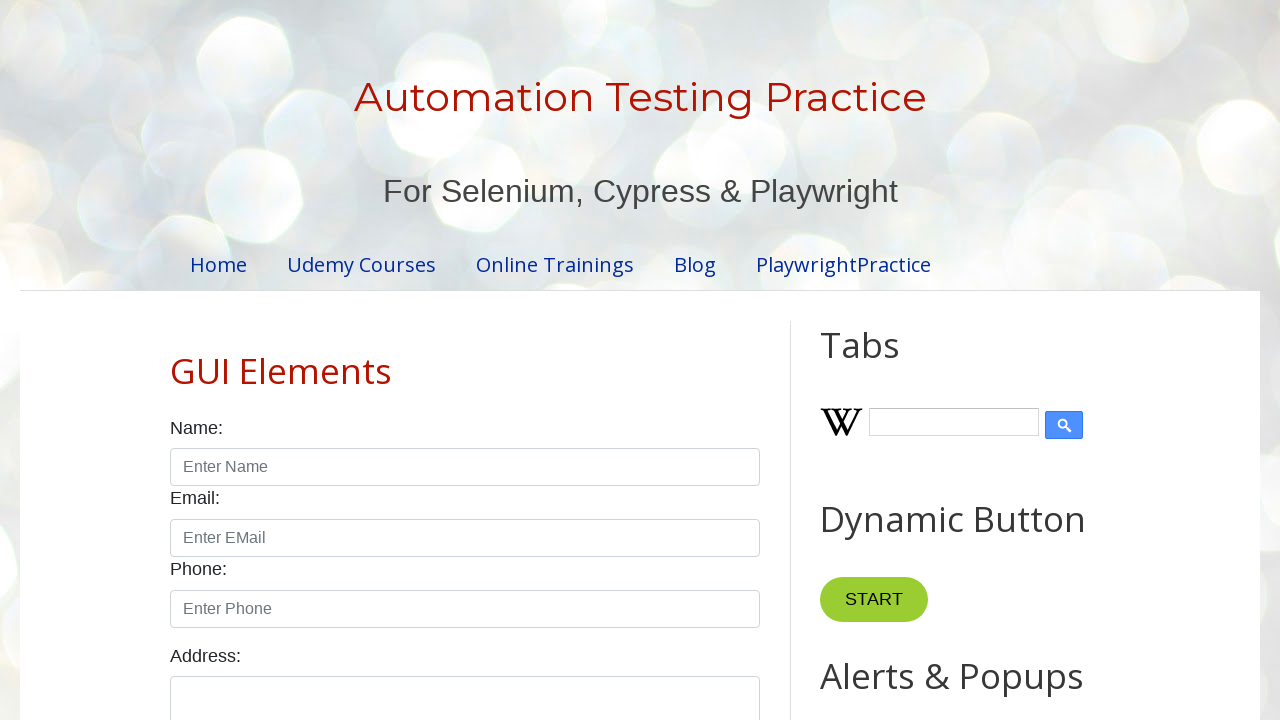

About Us page loaded successfully
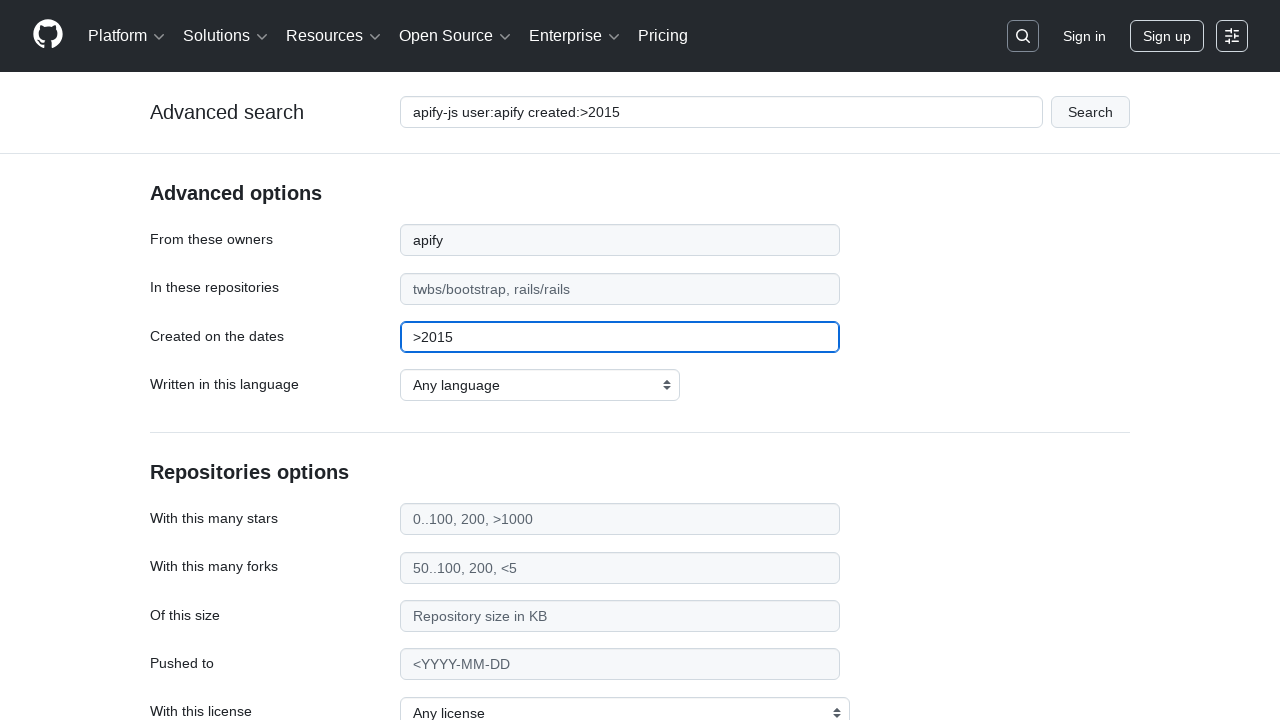

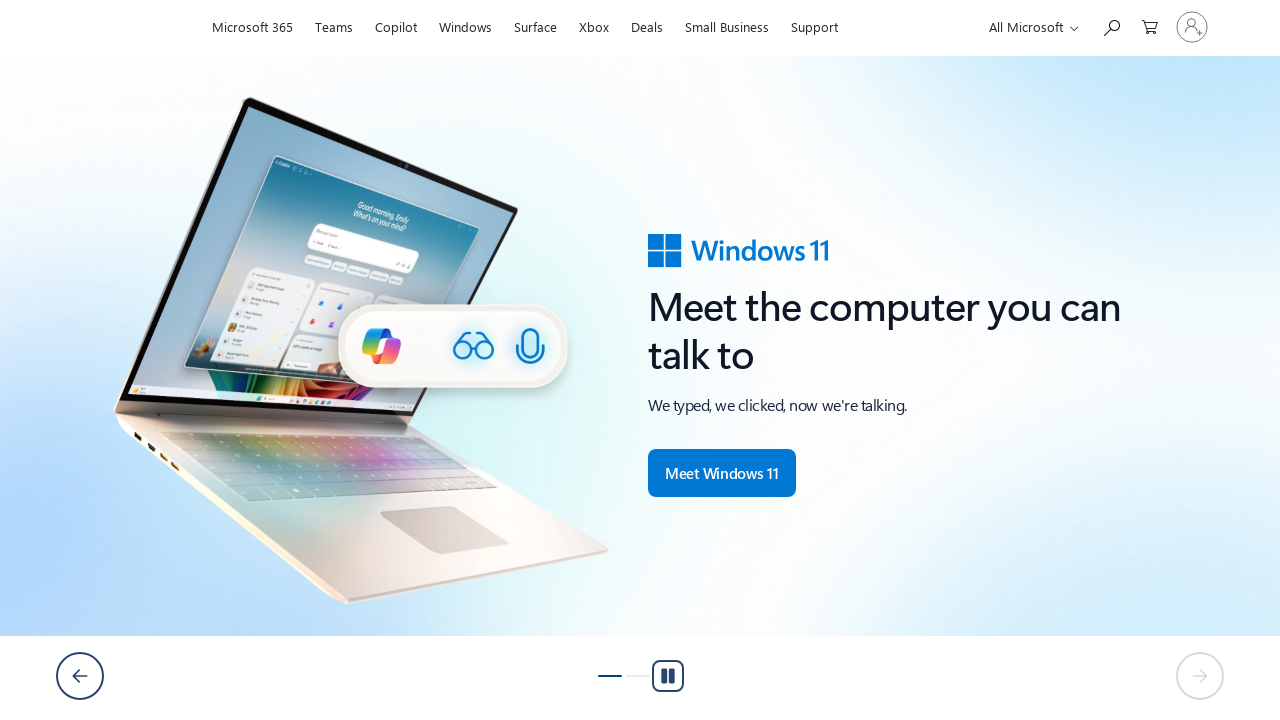